Tests a simple form by filling in first name, last name, city, and country fields, then submitting the form by clicking a button.

Starting URL: https://suninjuly.github.io/simple_form_find_task.html

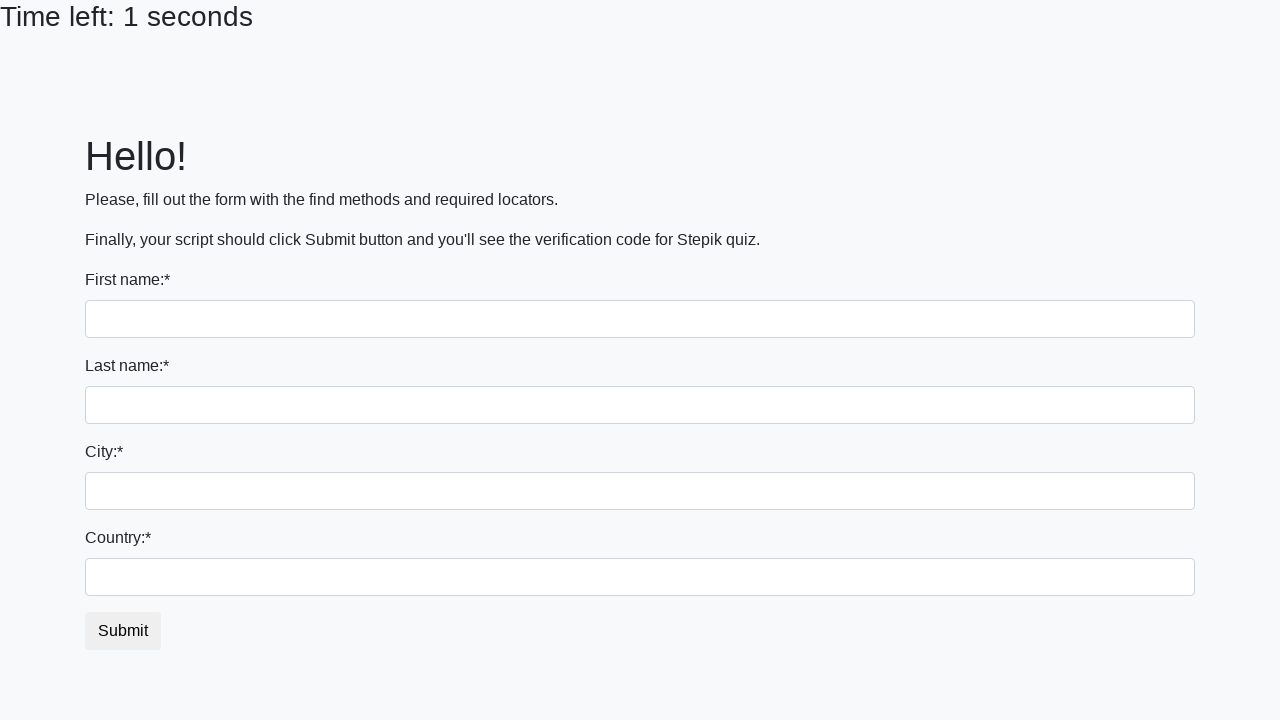

Filled first name field with 'Ivan' on input[name='first_name']
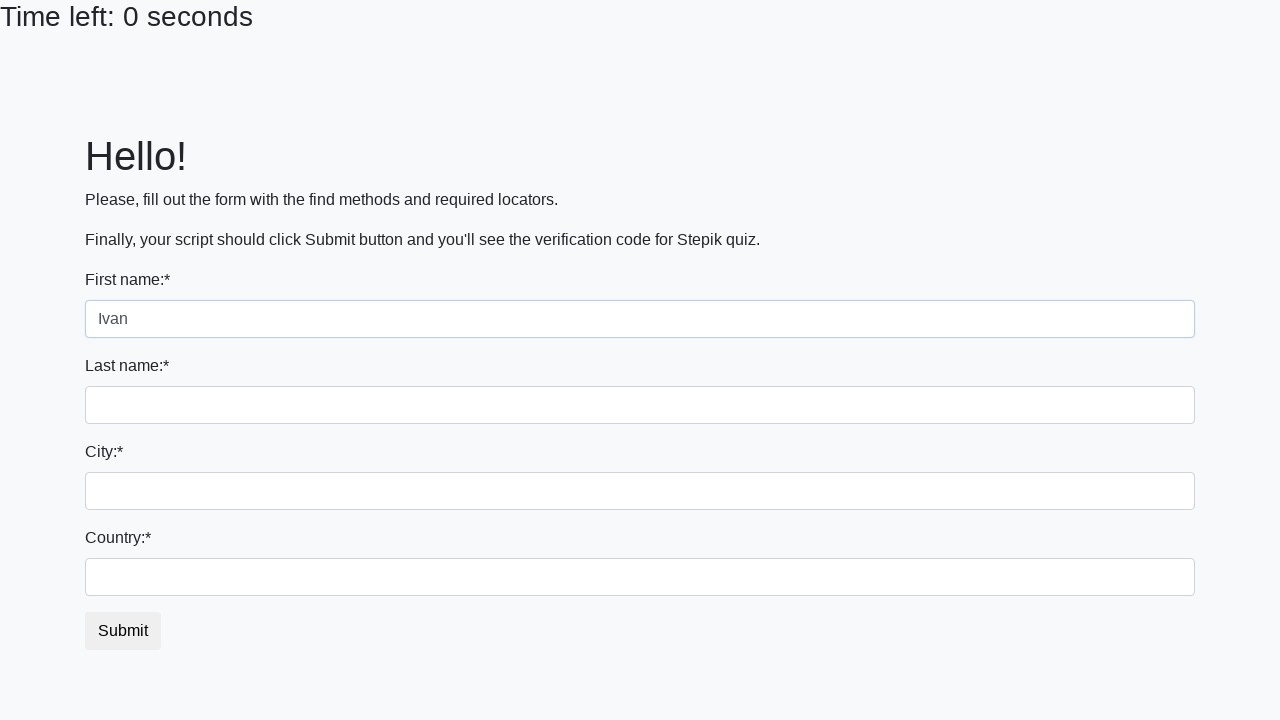

Filled last name field with 'Petrov' on input[name='last_name']
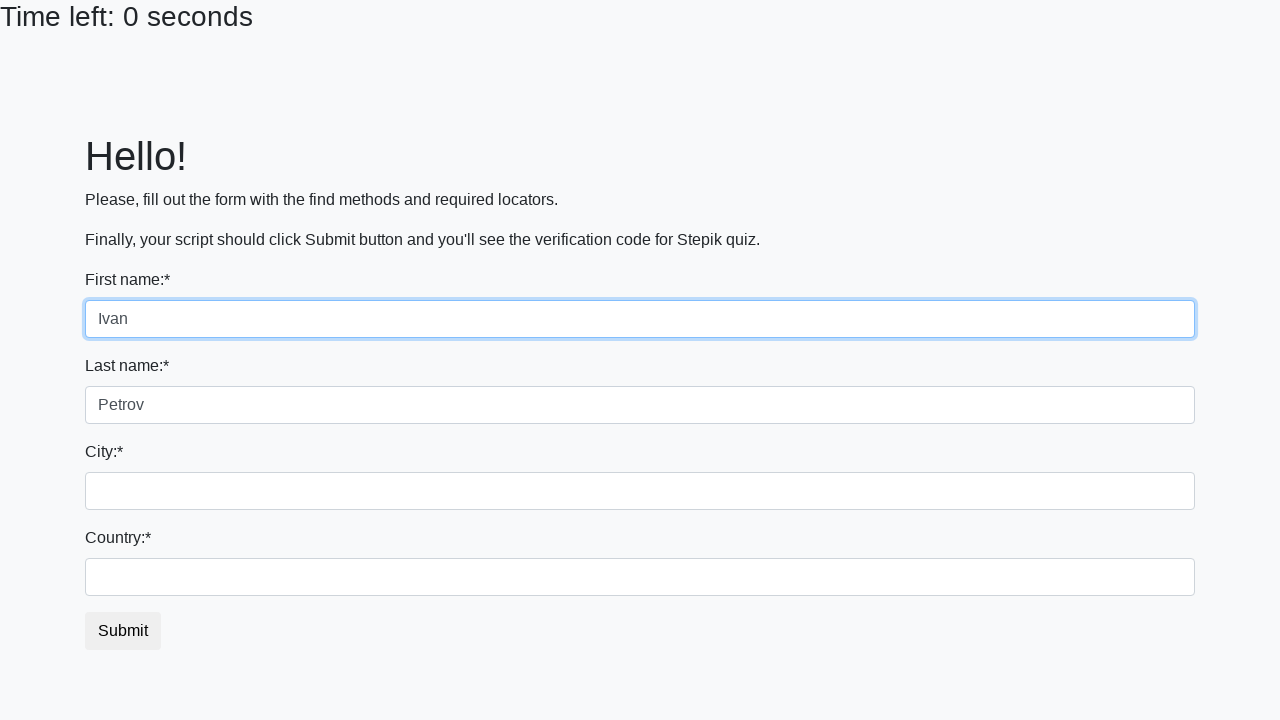

Filled city field with 'Smolensk' on .city
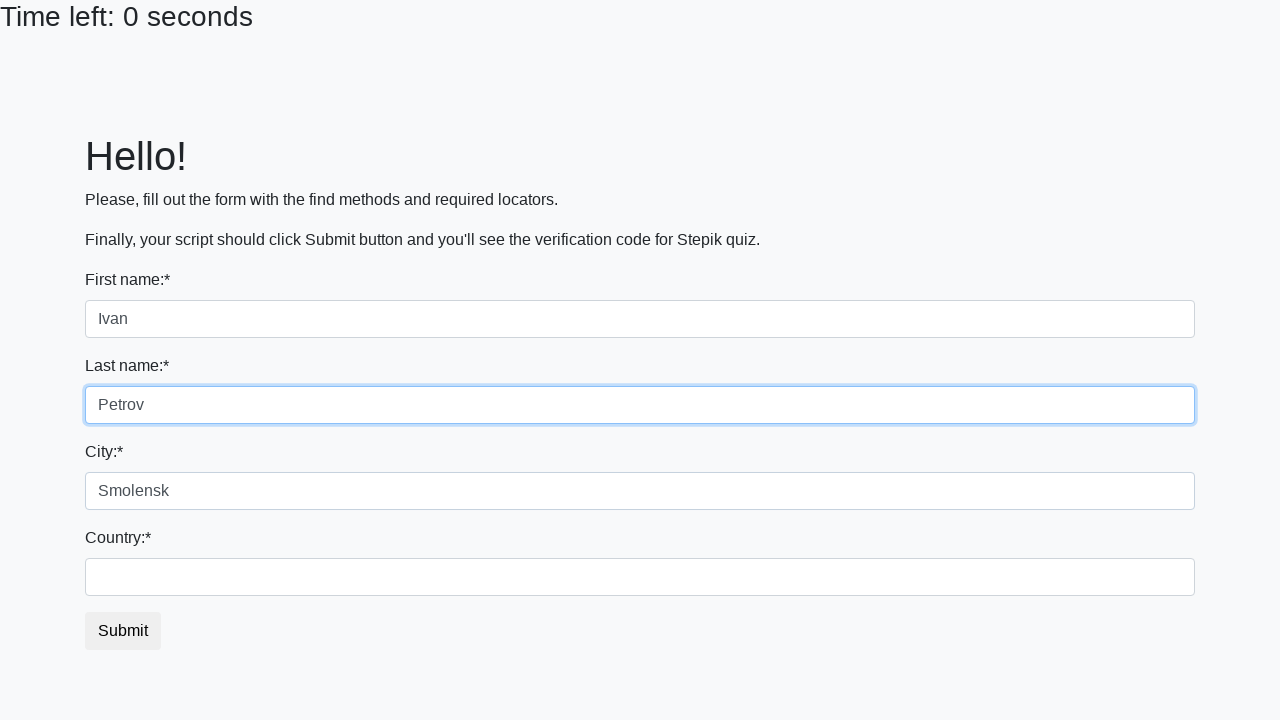

Filled country field with 'Russia' on #country
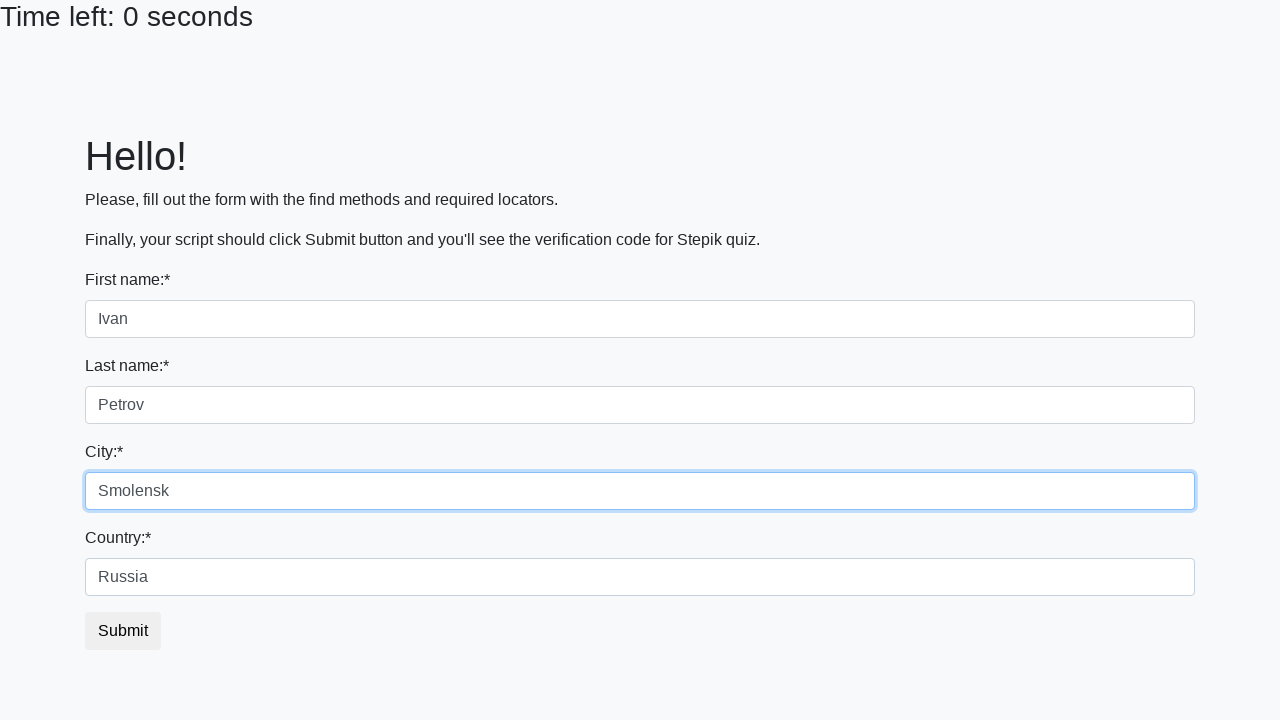

Clicked submit button to submit the form at (123, 631) on button.btn
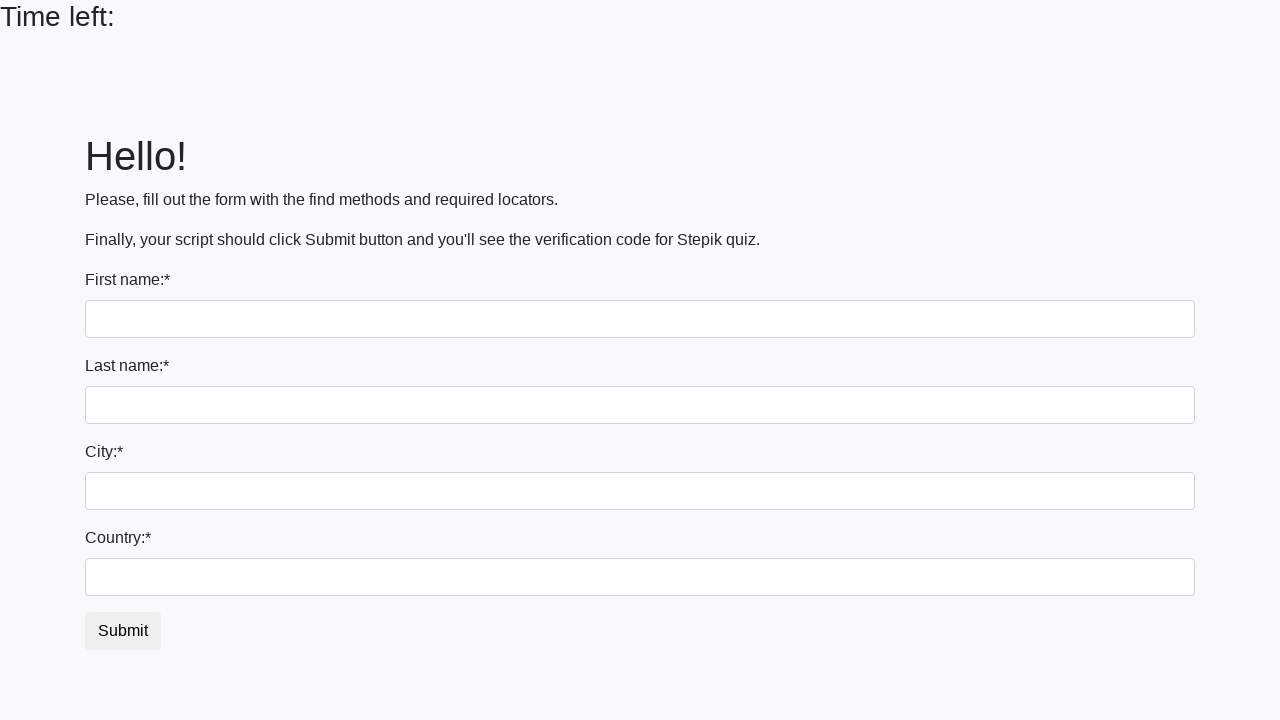

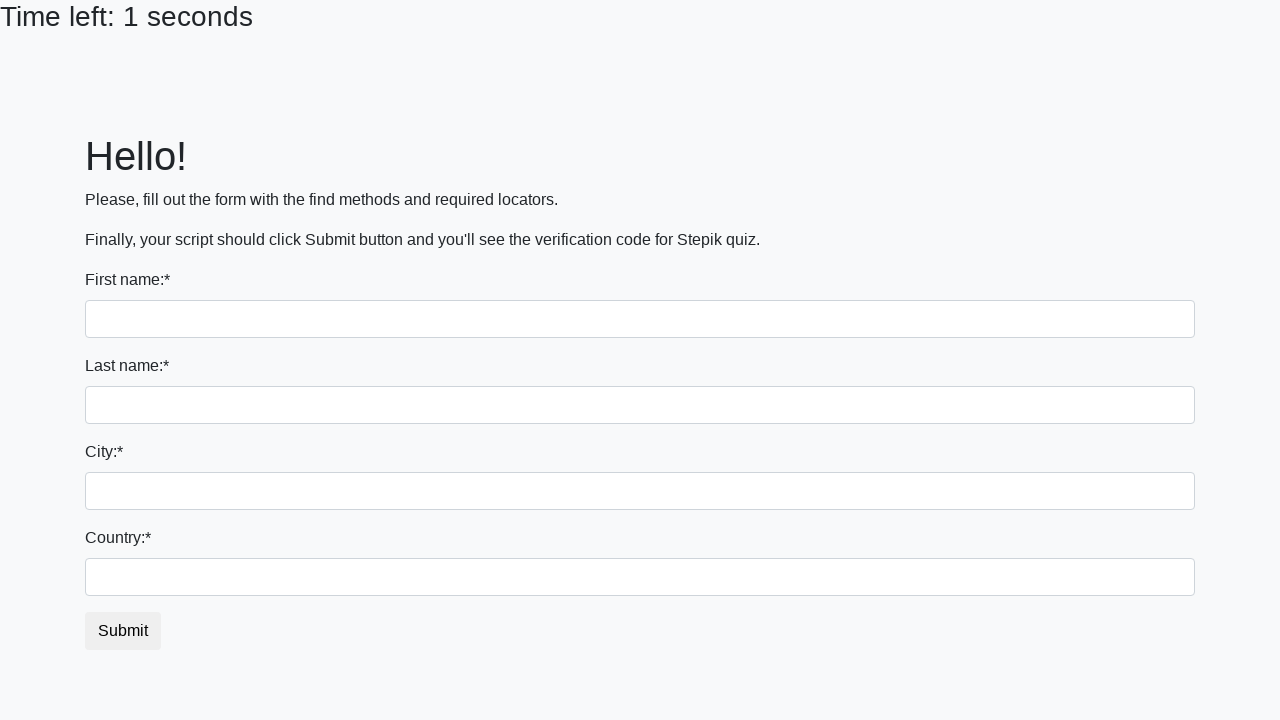